Tests basic navigation on Playwright documentation site by verifying the page title and clicking on the "Get started" link to navigate to the installation page.

Starting URL: https://playwright.dev/

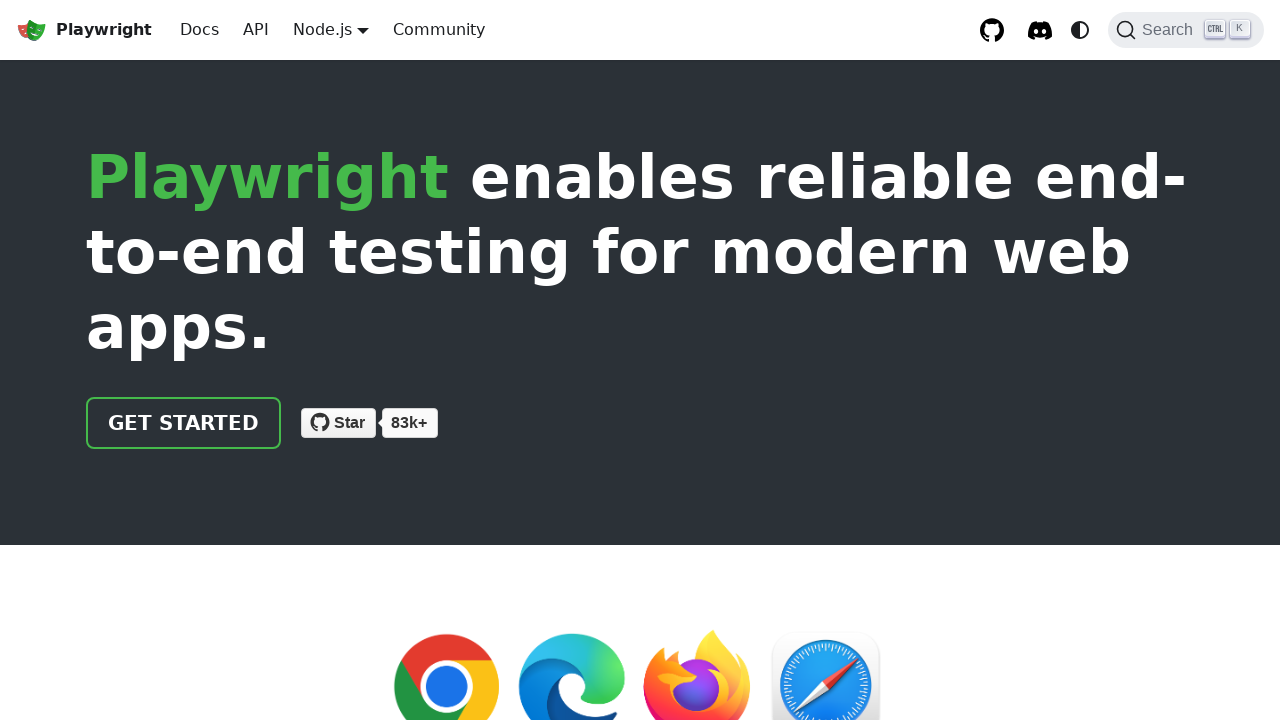

Verified page title contains 'Playwright'
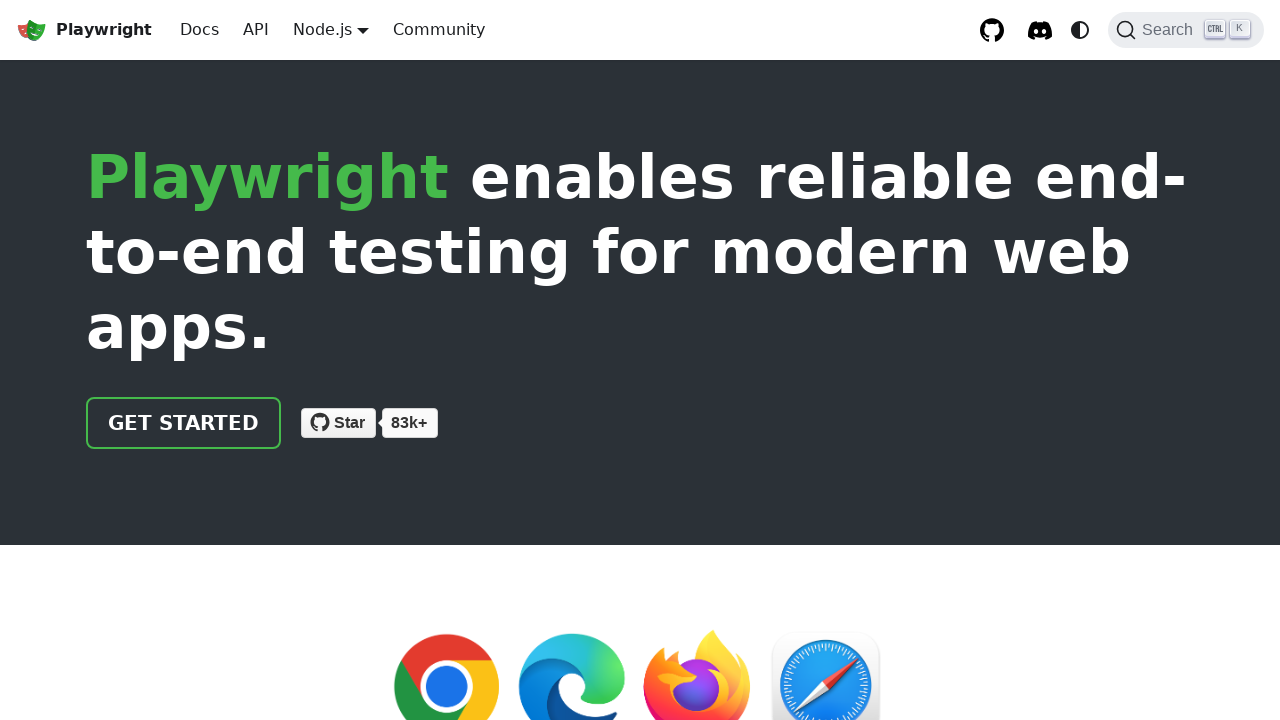

Clicked on 'Get started' link at (184, 423) on internal:role=link[name="Get started"i]
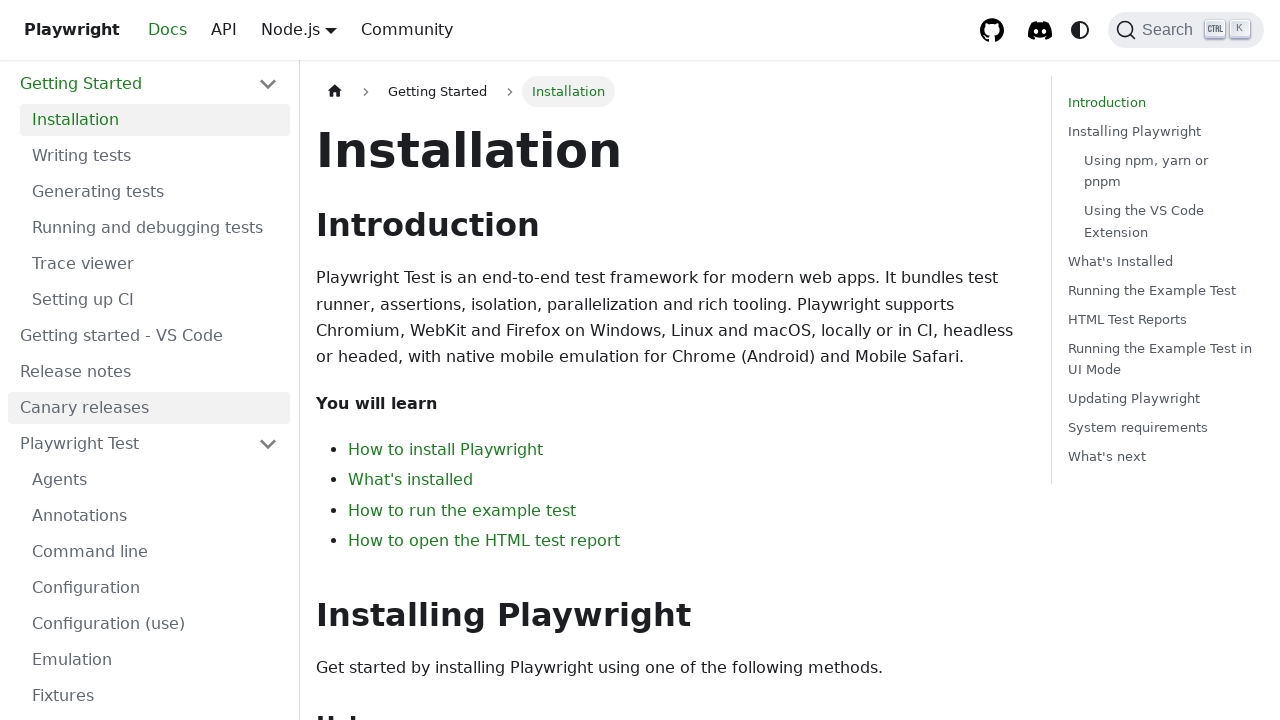

Installation page loaded successfully
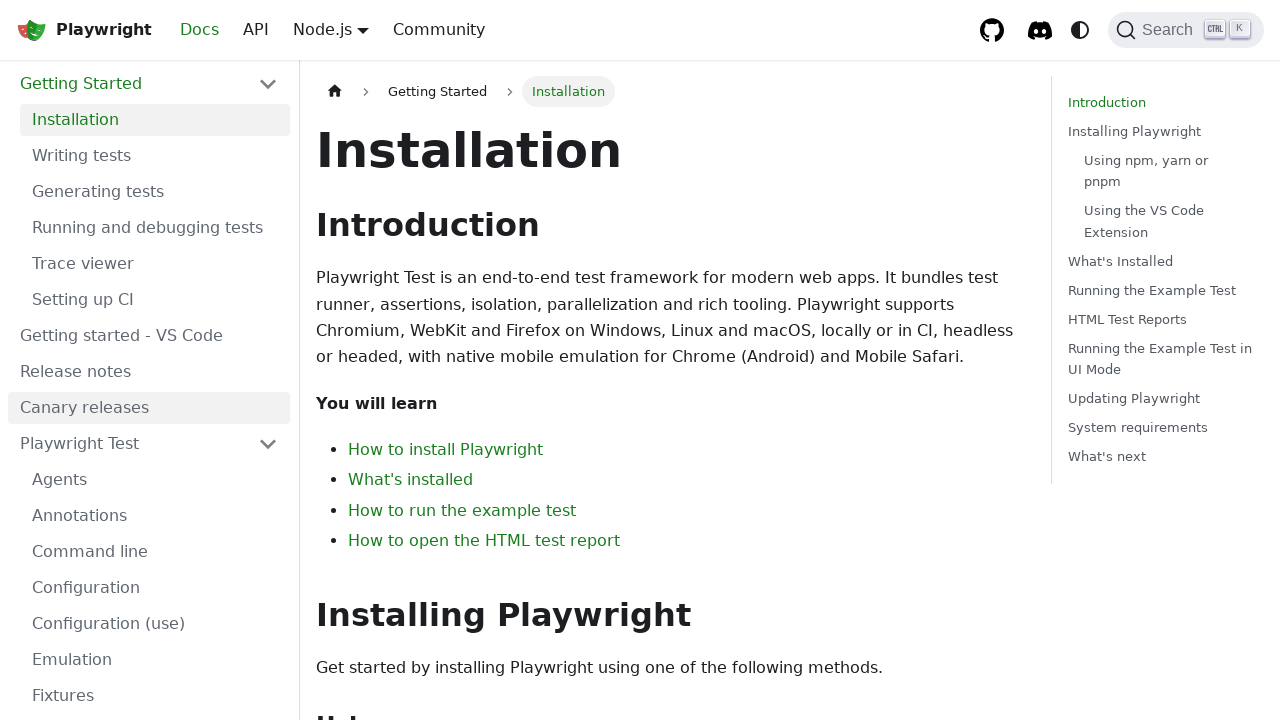

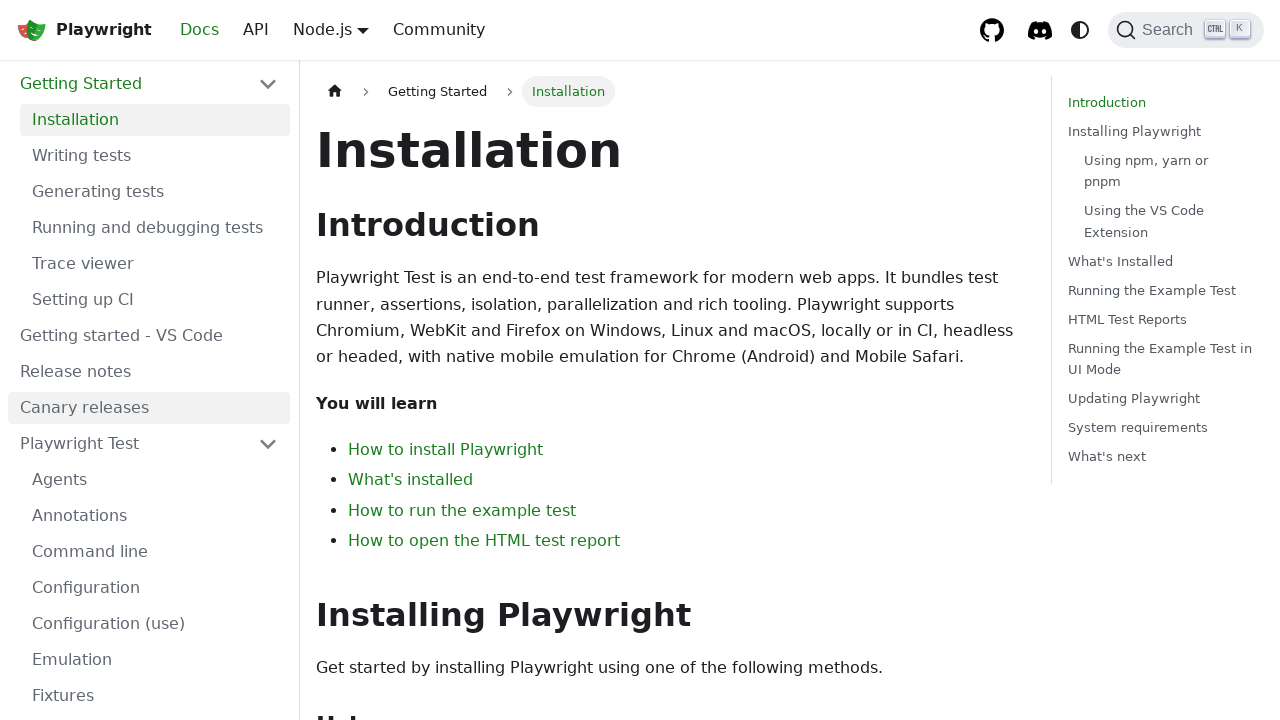